Tests that the OrangeHRM logo image is displayed on the login page

Starting URL: https://opensource-demo.orangehrmlive.com/web/index.php/auth/login

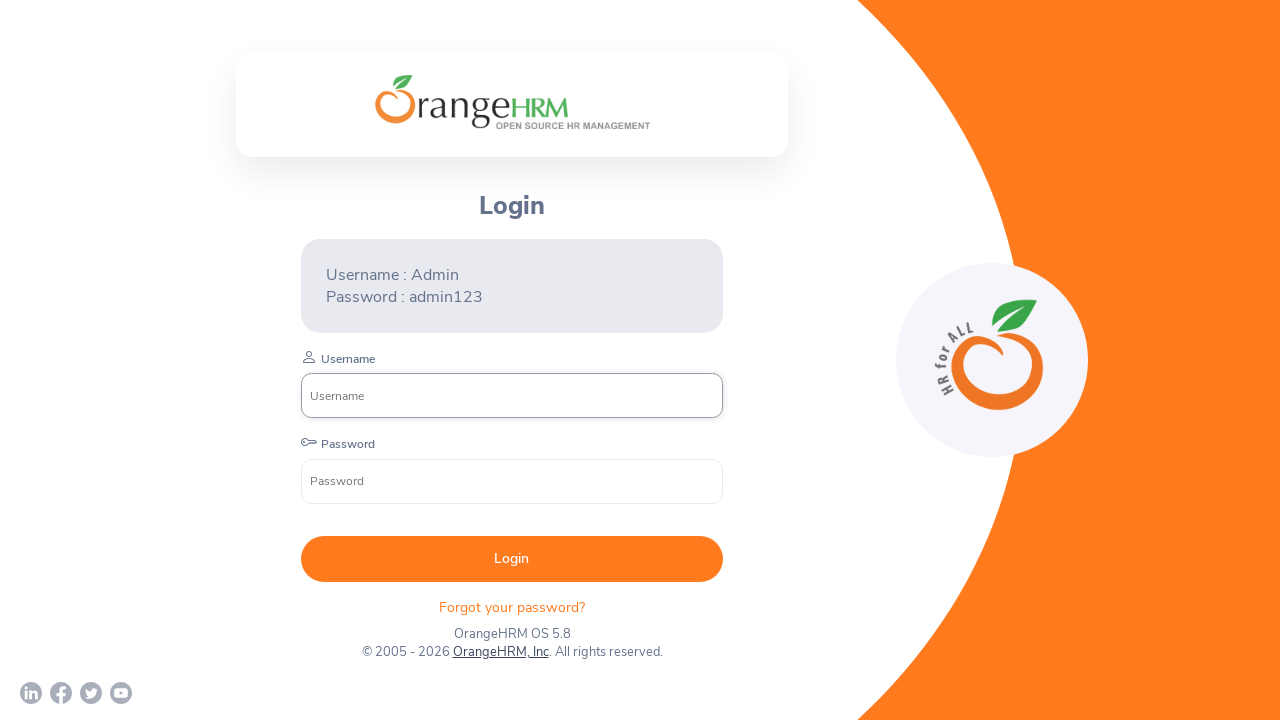

Waited for OrangeHRM logo image to be present on login page
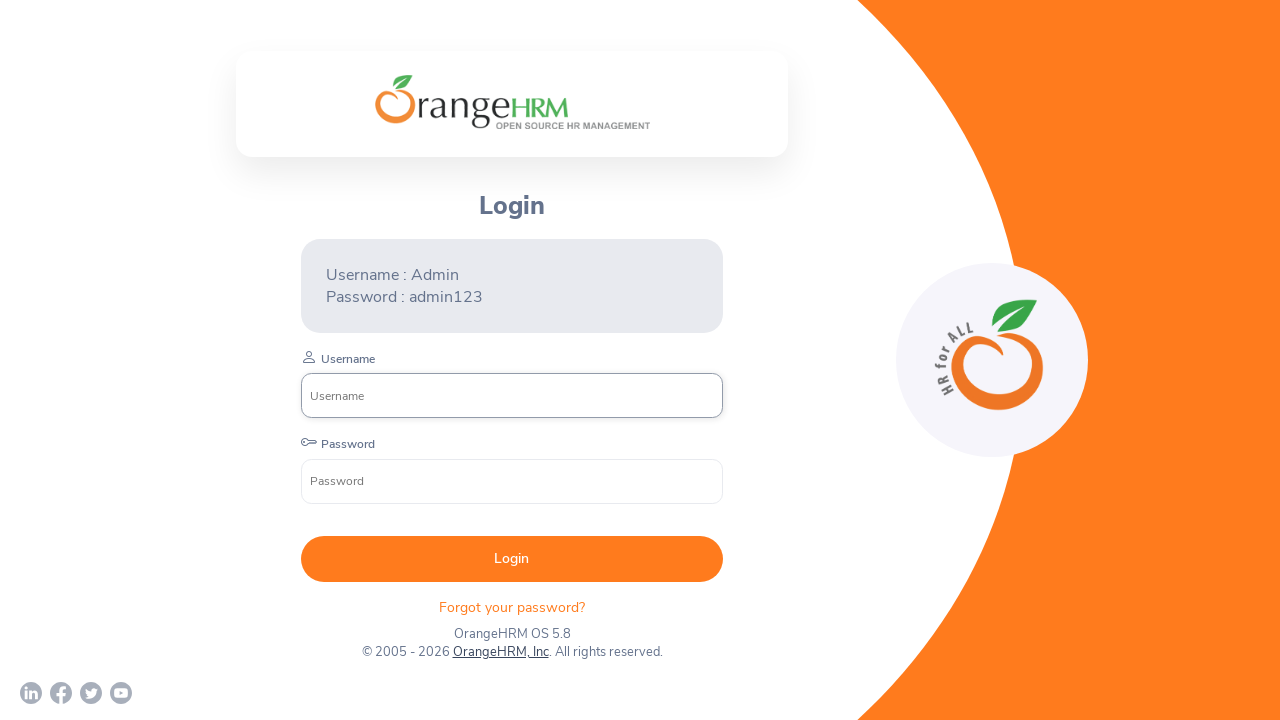

Checked if OrangeHRM logo image is visible
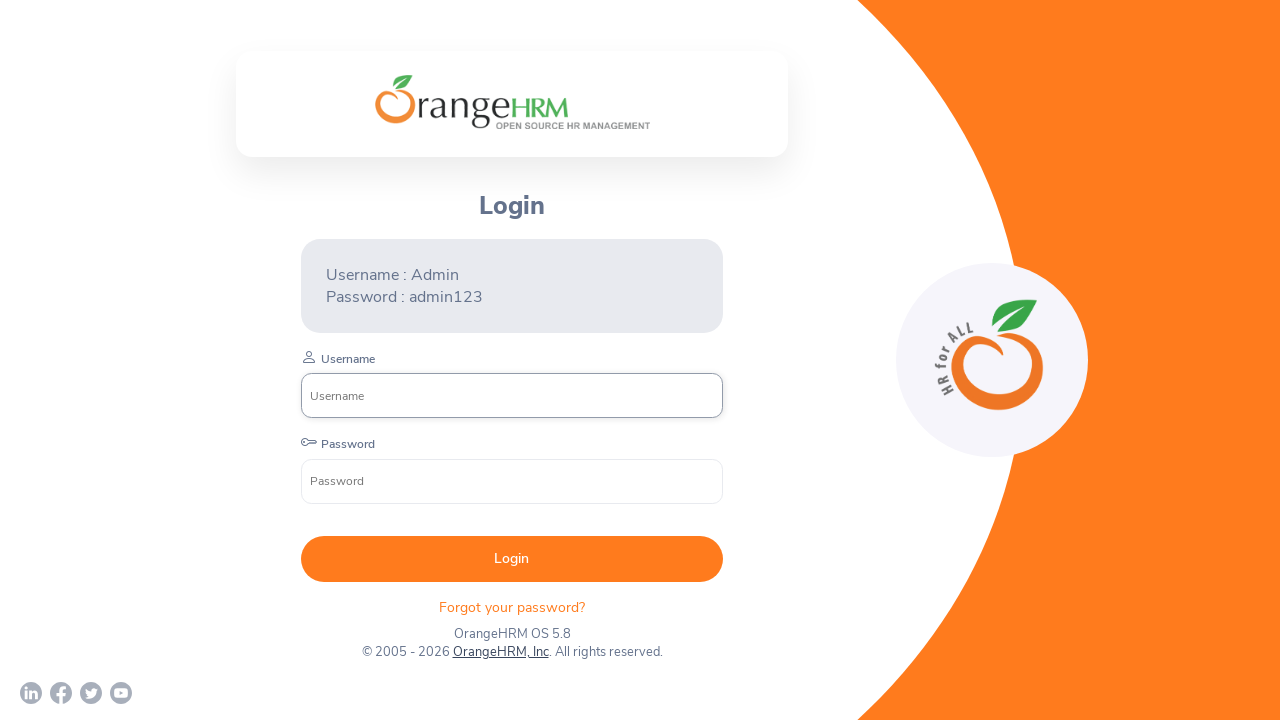

Logo visibility status confirmed: True
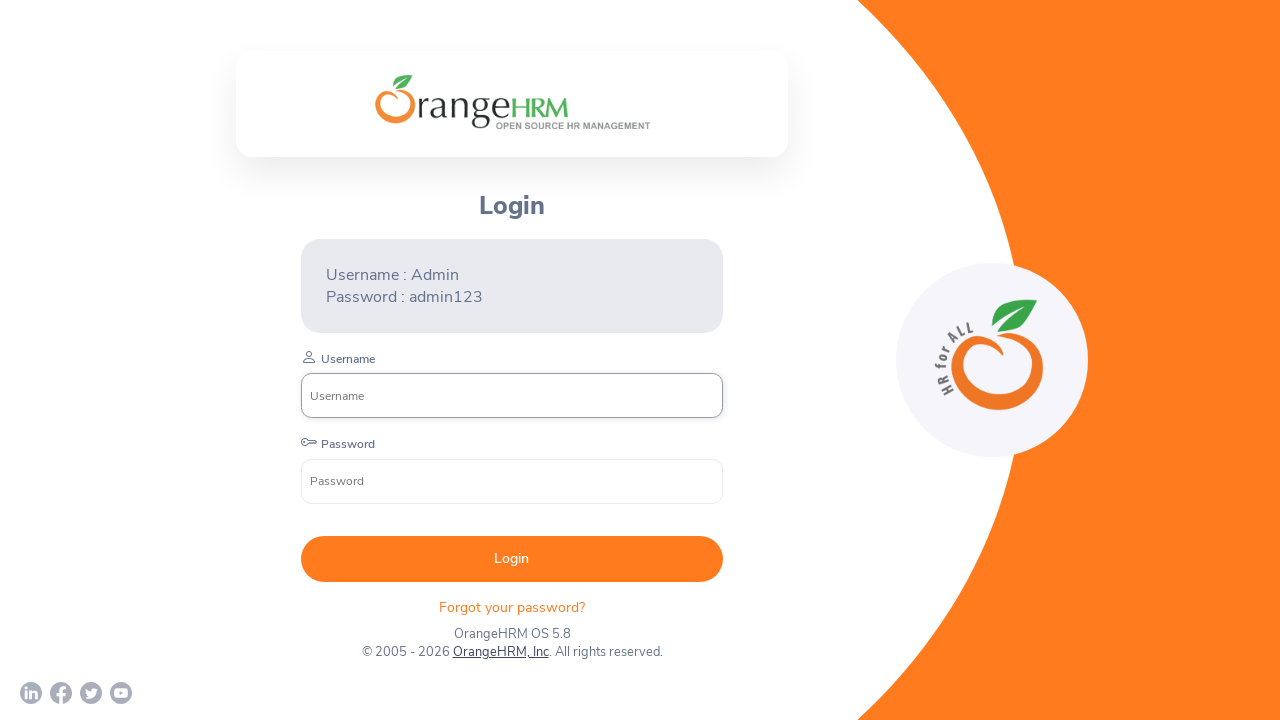

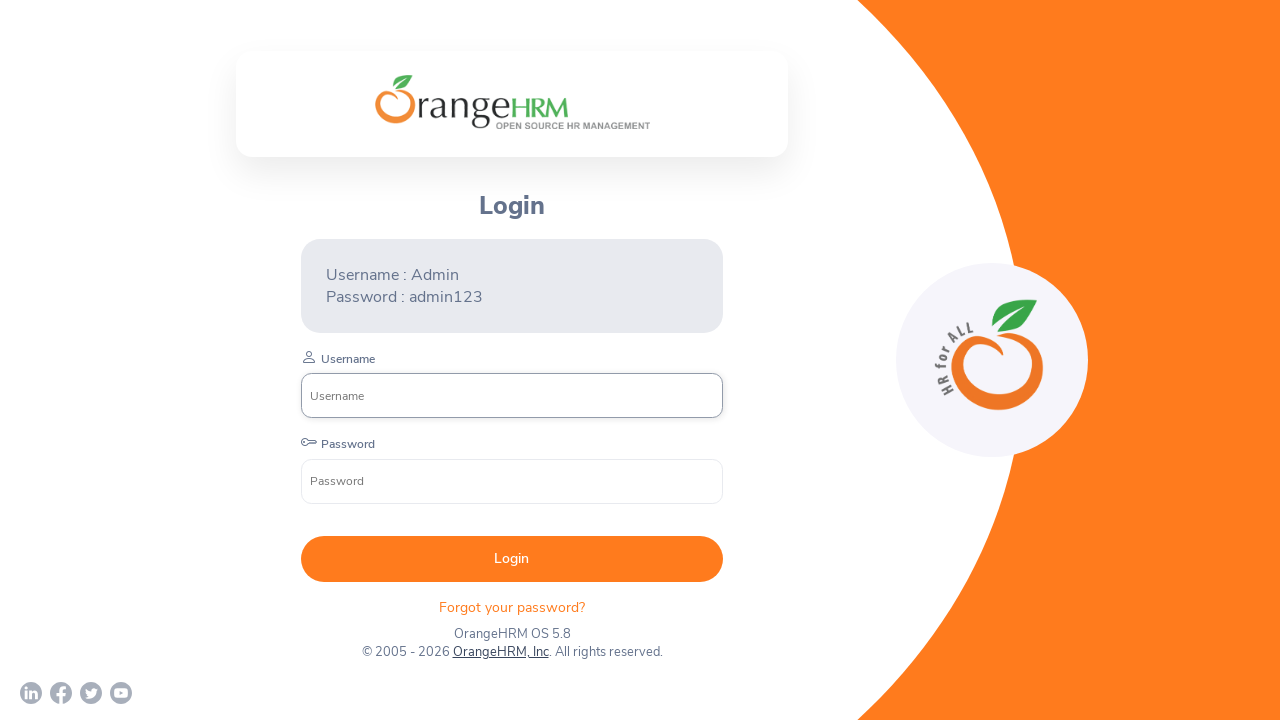